Tests login form error handling by entering incorrect credentials and verifying the error message displayed

Starting URL: https://login1.nextbasecrm.com/

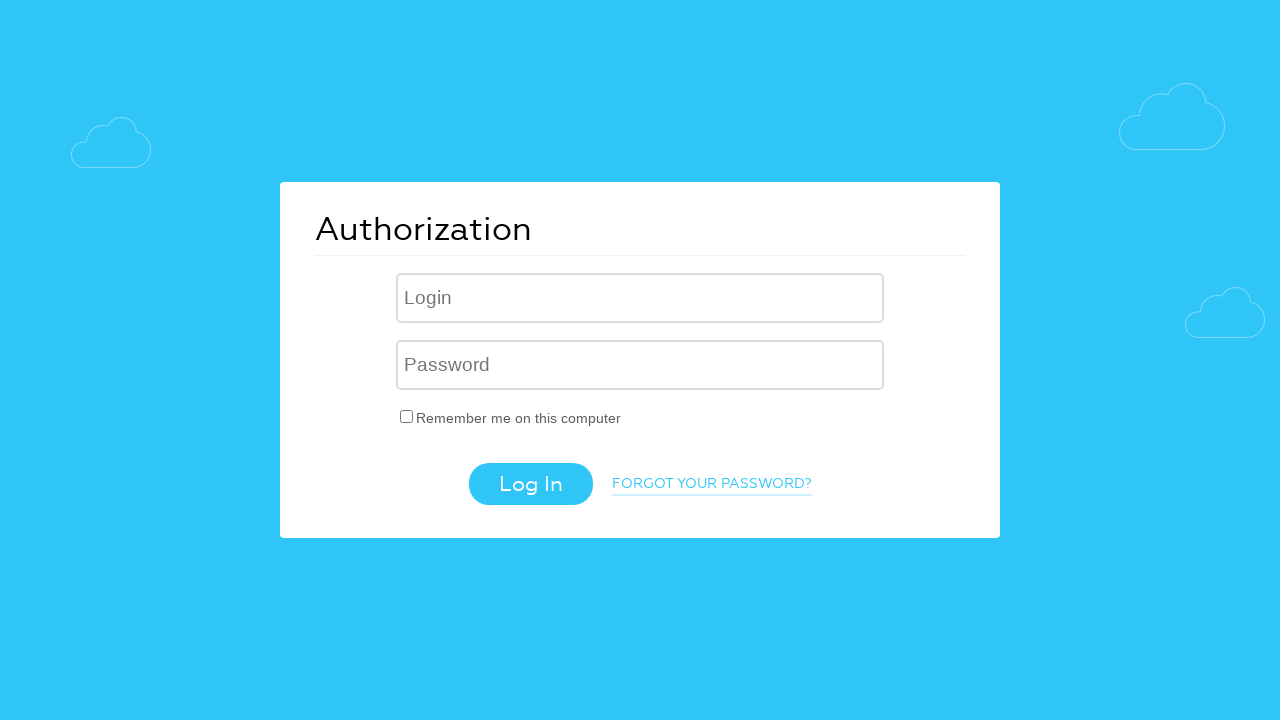

Filled username field with incorrect email 'incorrect@gmail.com' on input[name='USER_LOGIN']
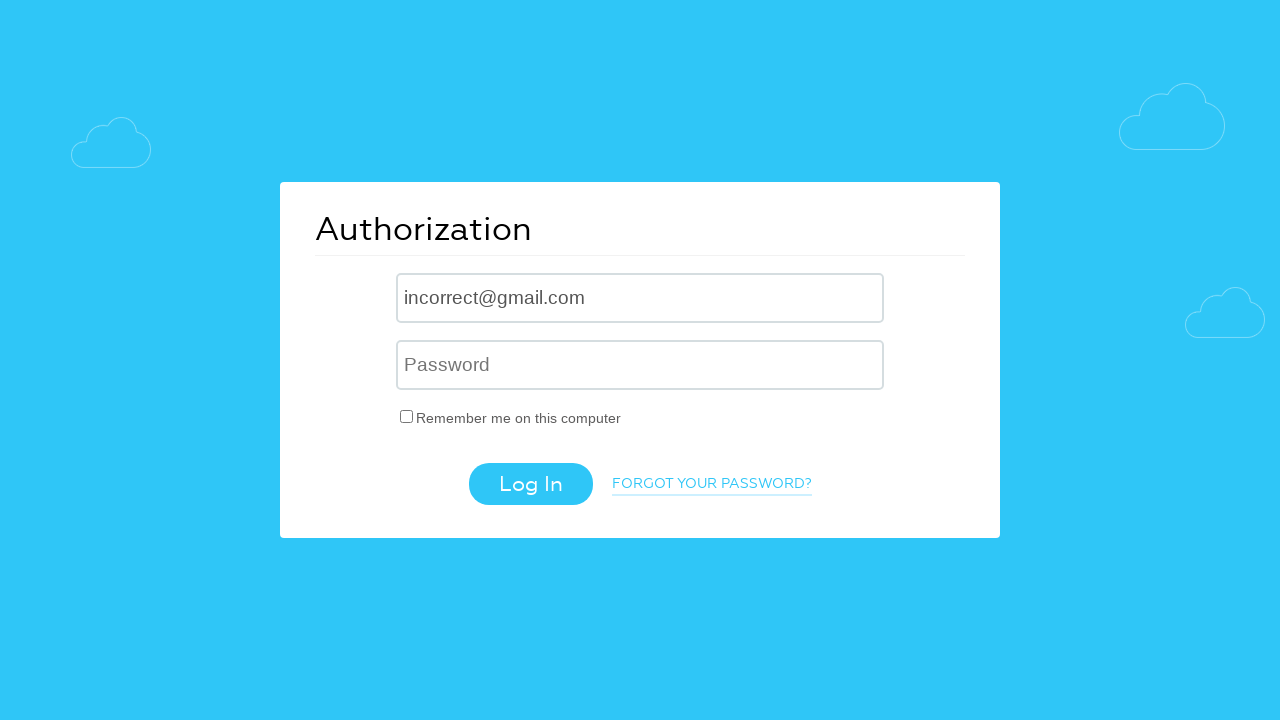

Filled password field with incorrect password 'user12345' on input[name='USER_PASSWORD']
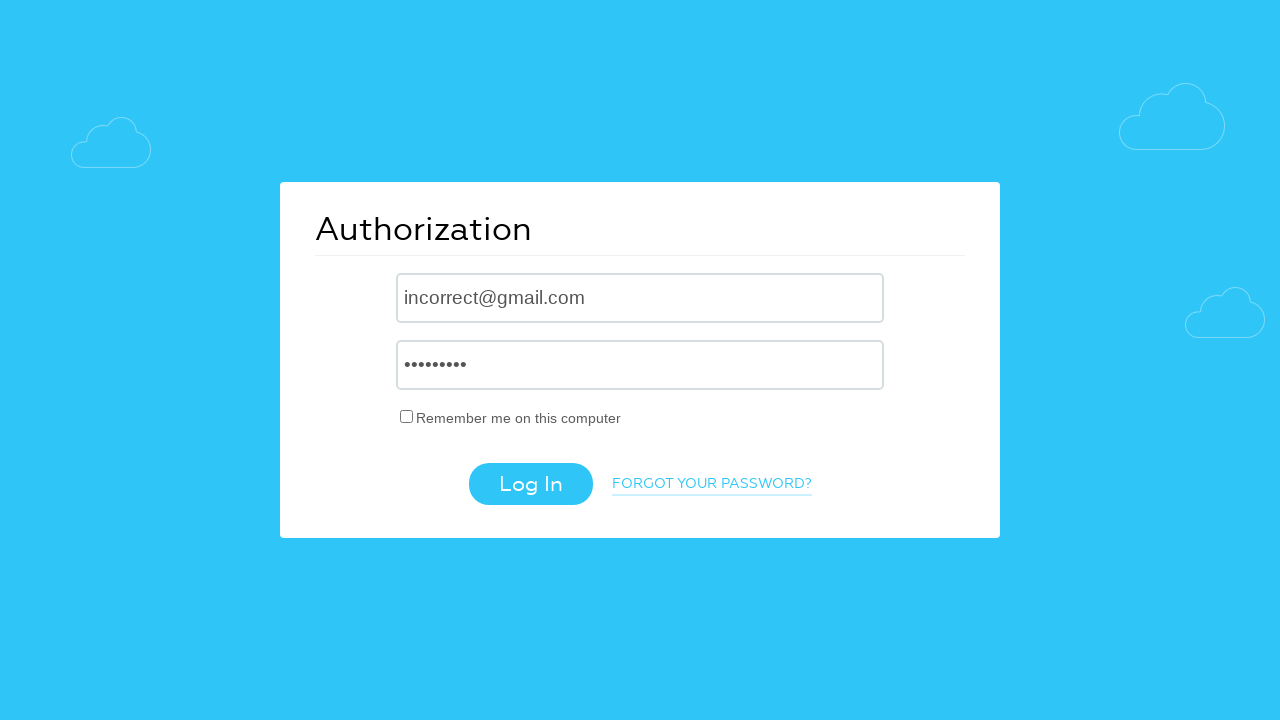

Clicked login button to submit form with incorrect credentials at (530, 484) on .login-btn
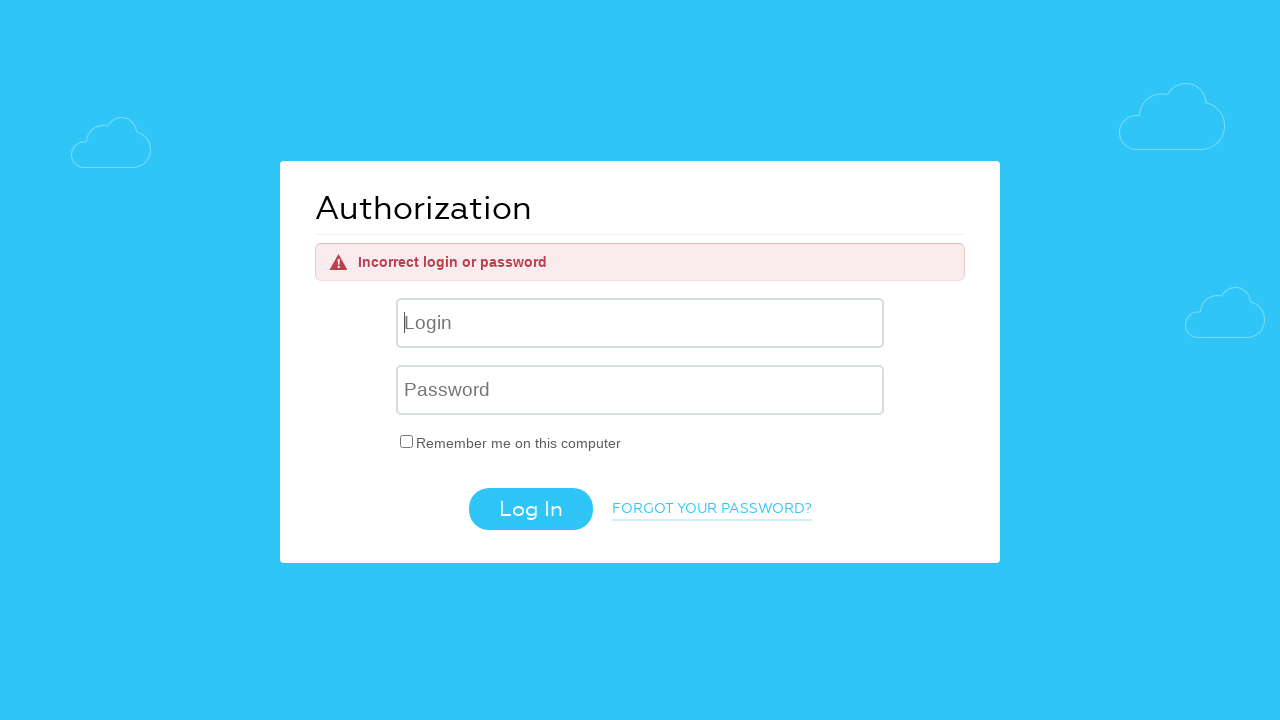

Error message element appeared on the page
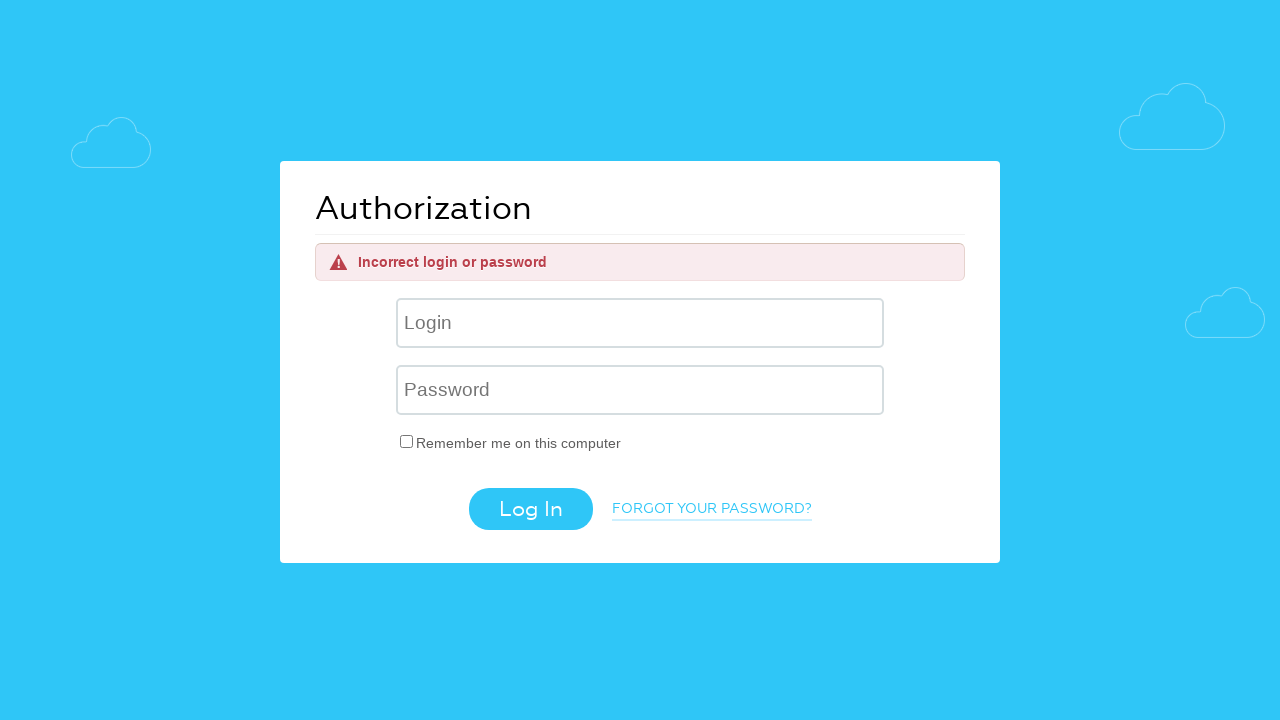

Located error message element
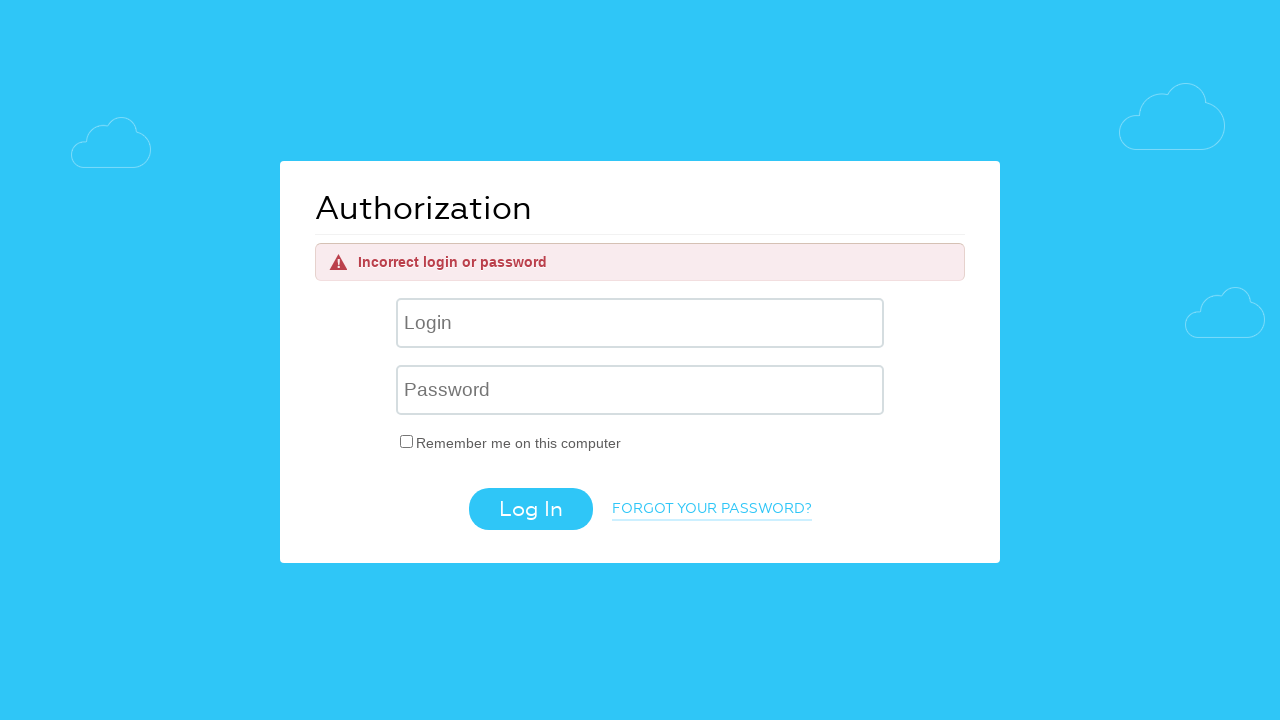

Verified error message displays 'Incorrect login or password'
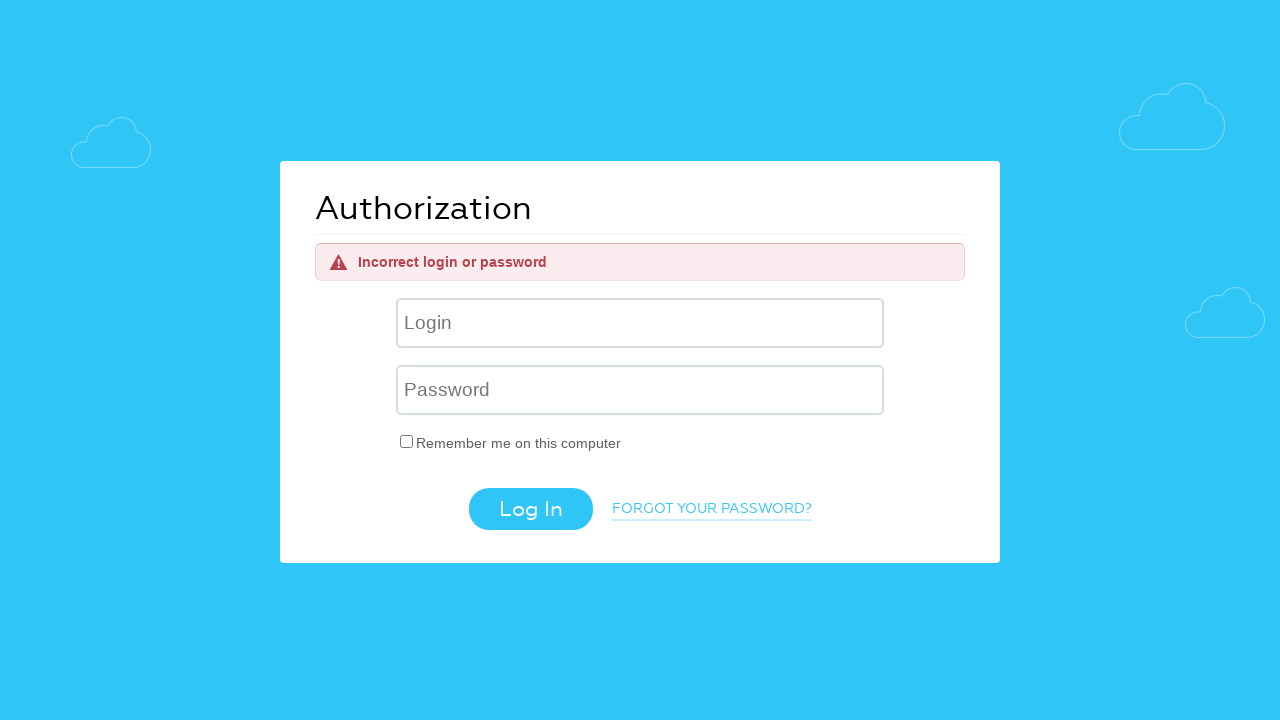

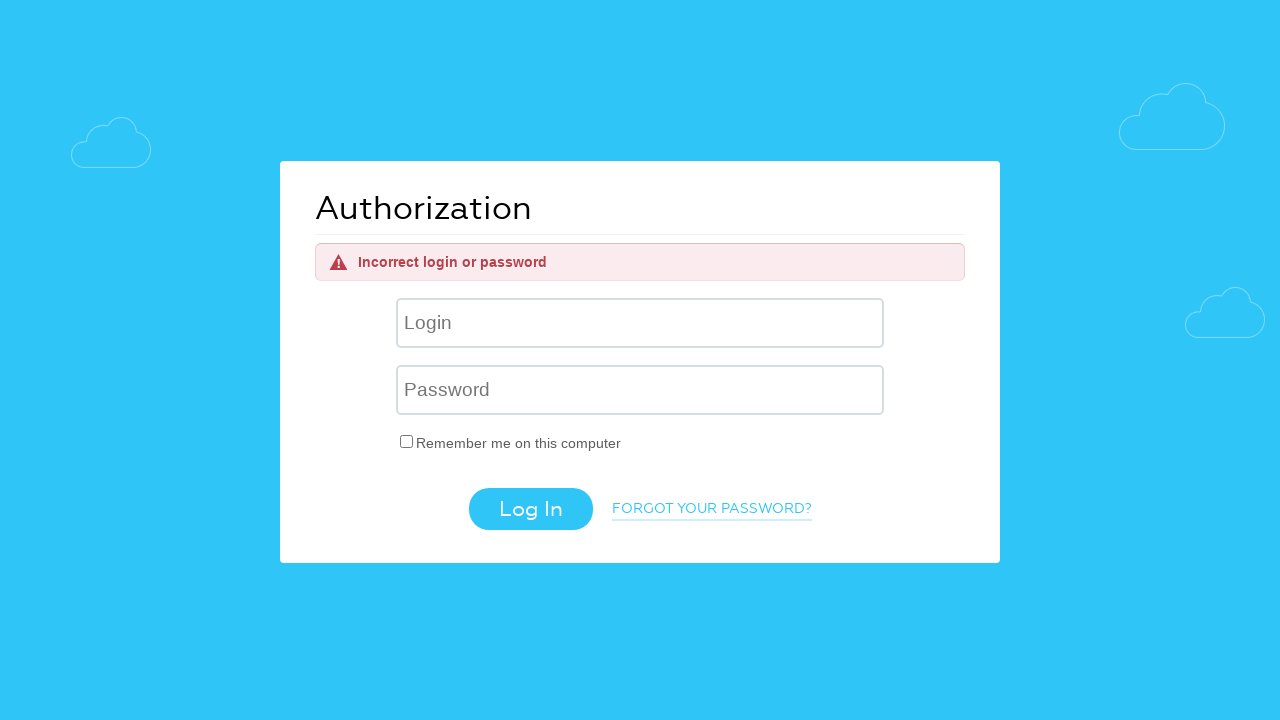